Navigates to a page, clicks a link with specific calculated text, then fills out a form with name, last name, city, and country fields before submitting.

Starting URL: http://suninjuly.github.io/find_link_text

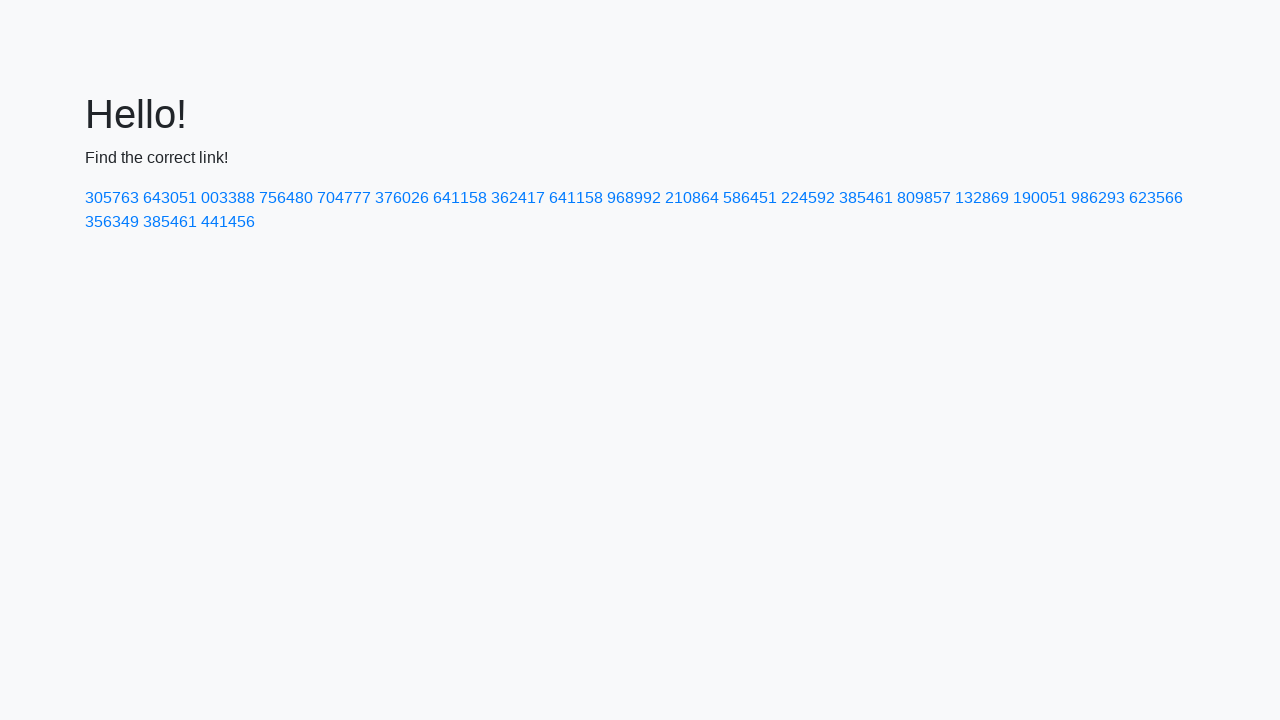

Clicked link with calculated text '224592' at (808, 198) on text=224592
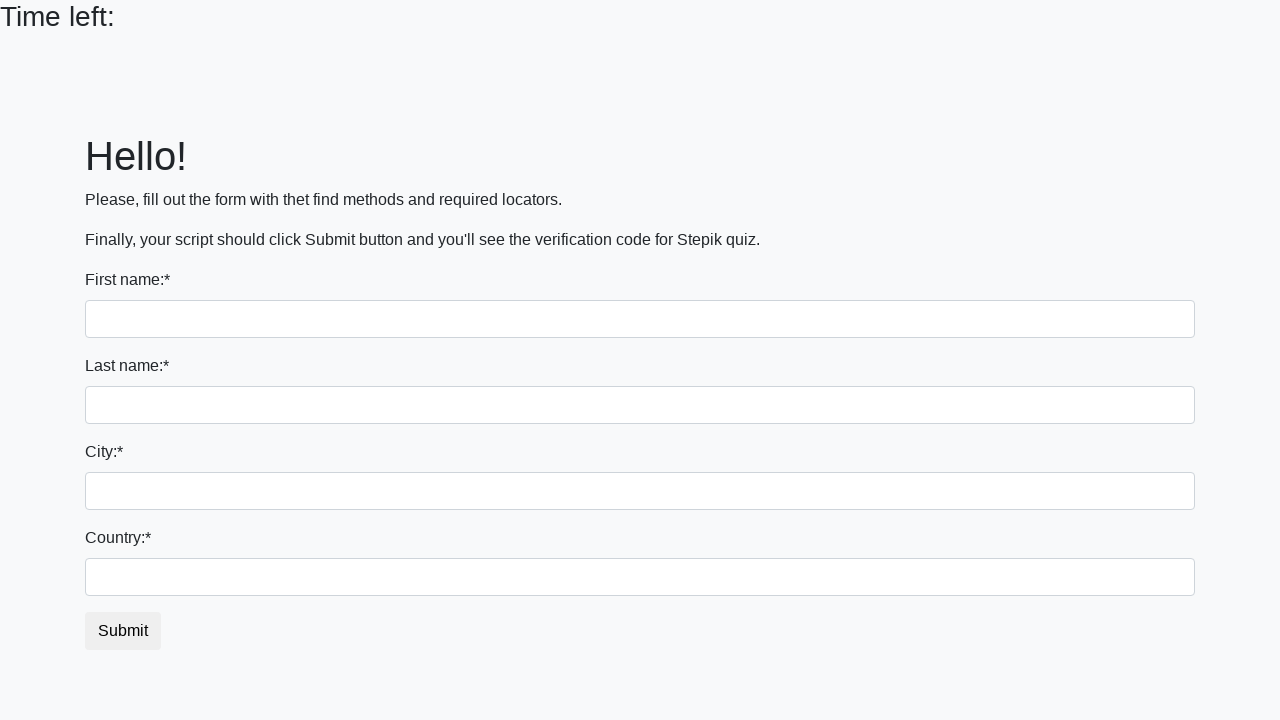

Filled first name field with 'Ivan' on input
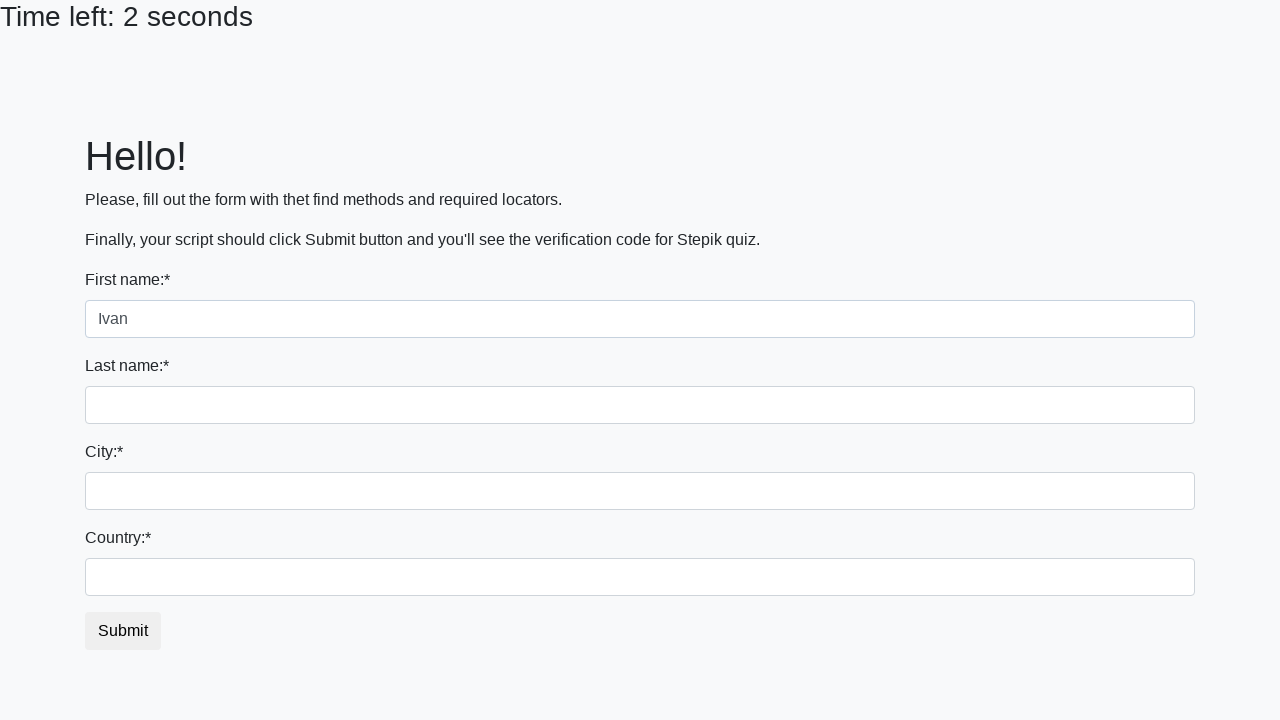

Filled last name field with 'Petrov' on input[name='last_name']
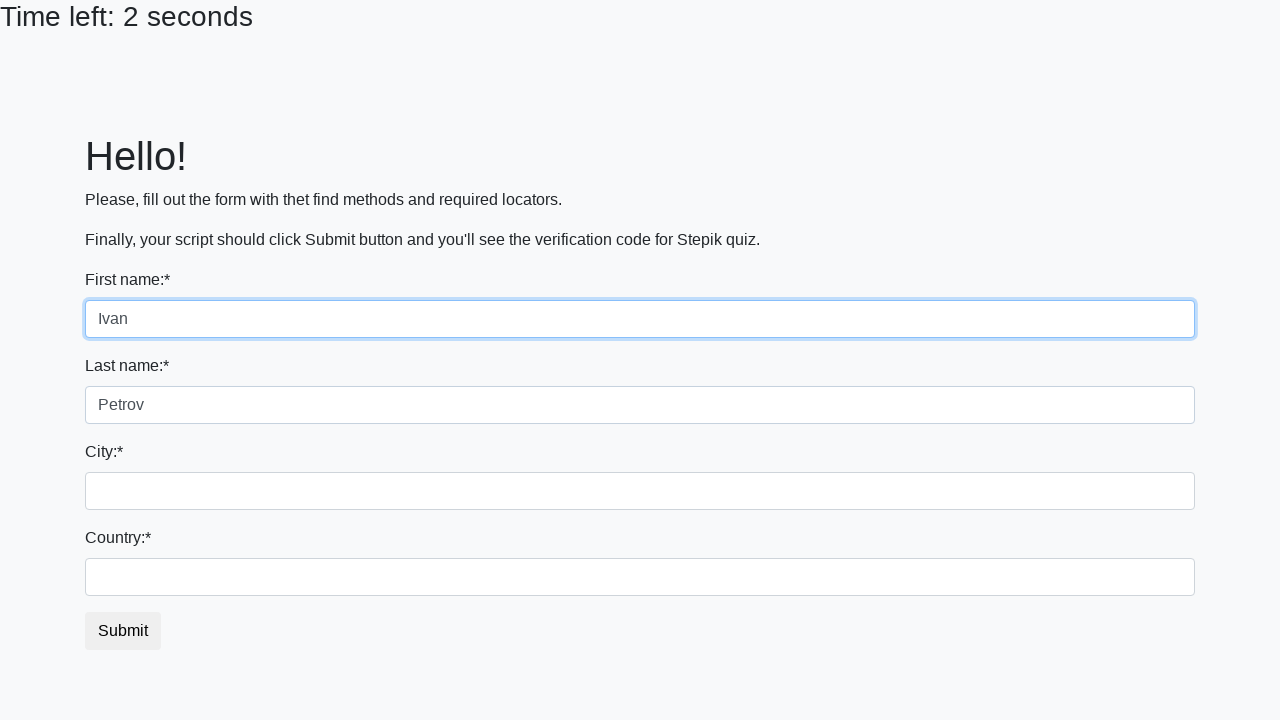

Filled city field with 'Smolensk' on .form-control.city
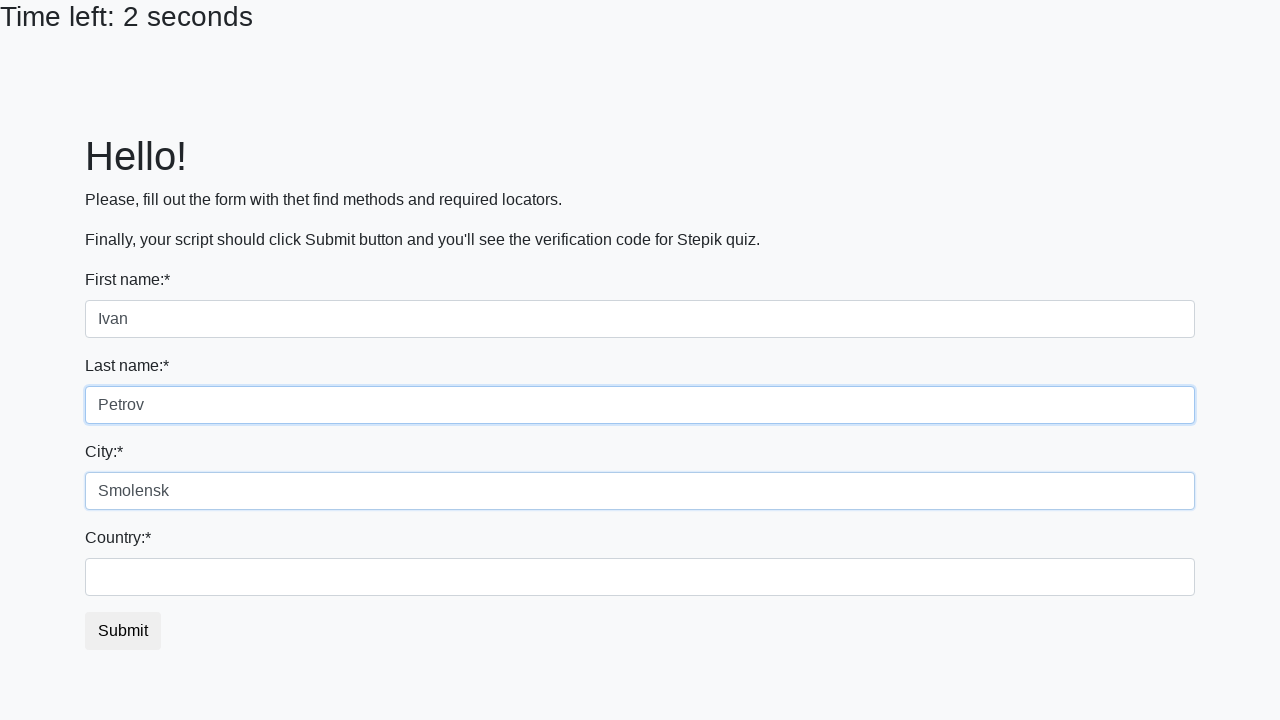

Filled country field with 'Russia' on #country
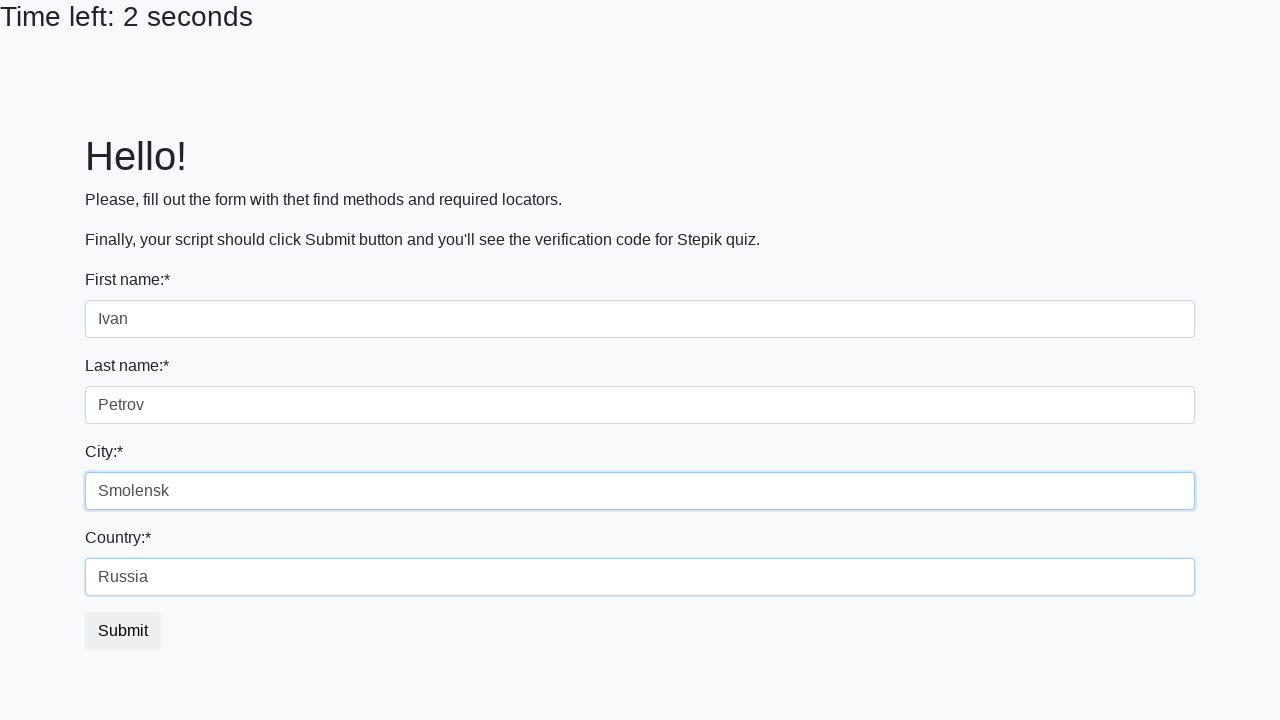

Clicked submit button at (123, 631) on button.btn
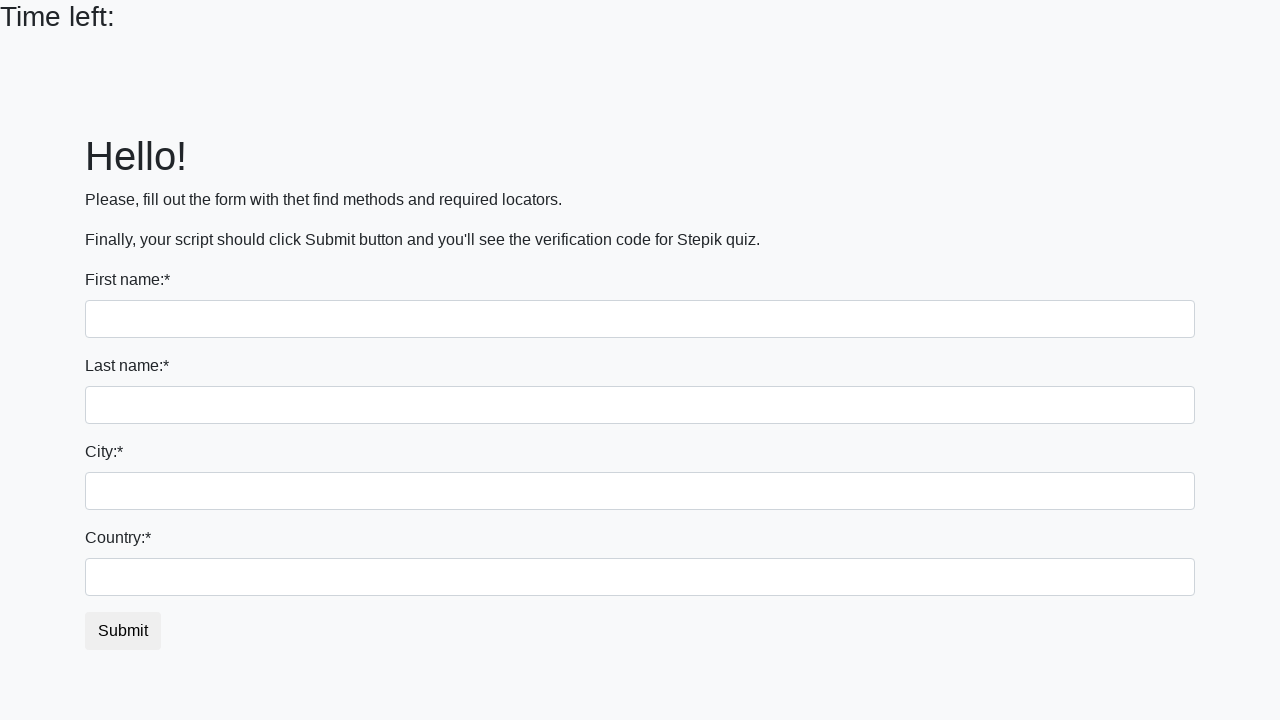

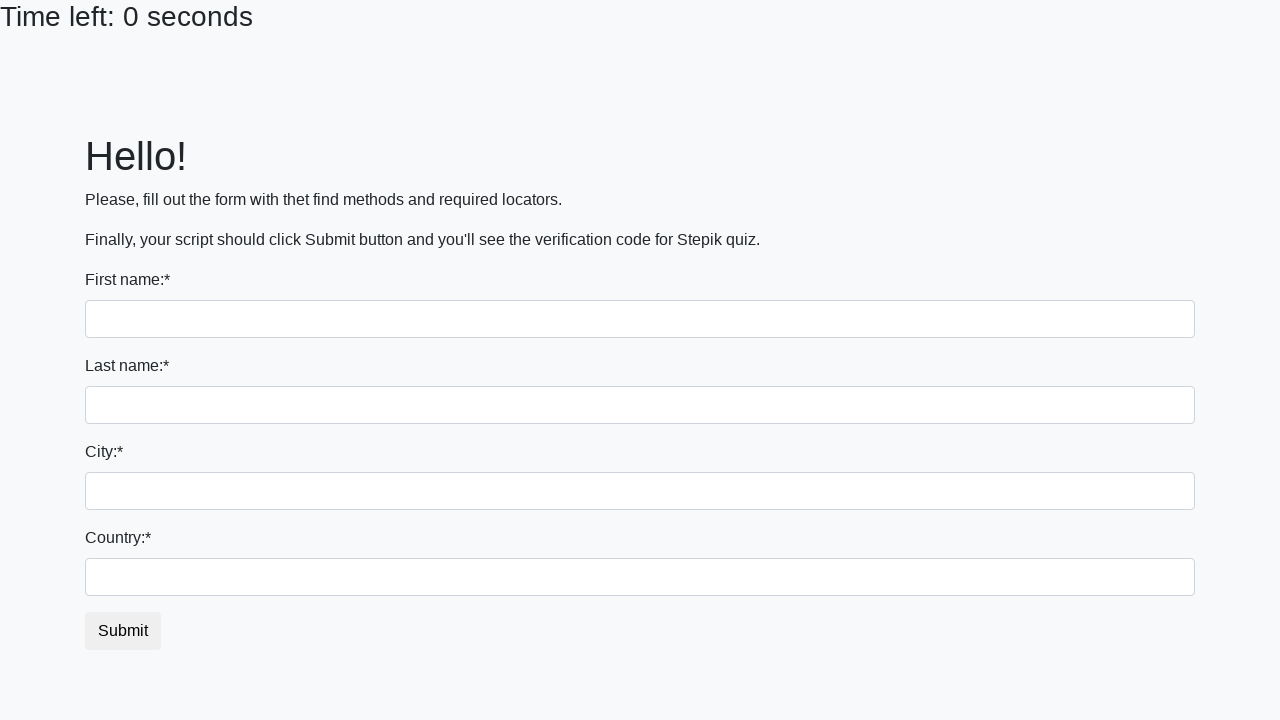